Tests the forgot password functionality by clicking the forgot password link, entering an email address, and submitting a new password with confirmation.

Starting URL: https://rahulshettyacademy.com/client

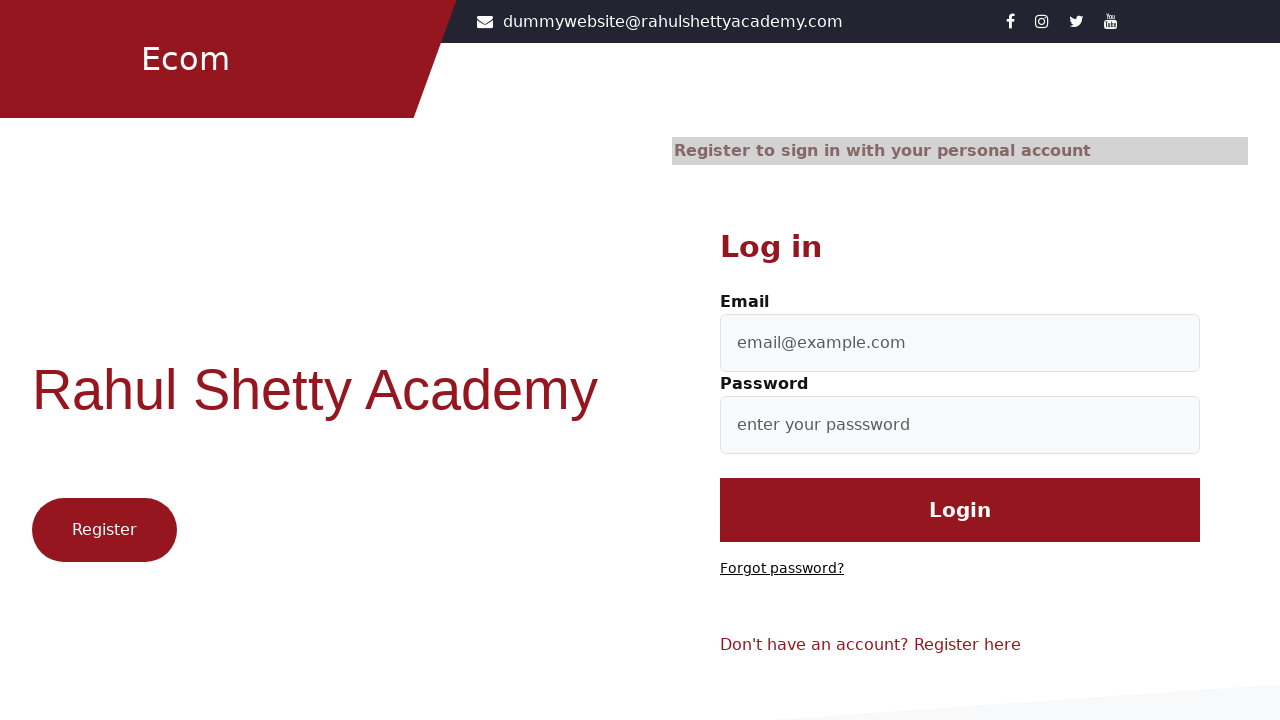

Clicked 'Forgot password?' link at (782, 569) on text=Forgot password?
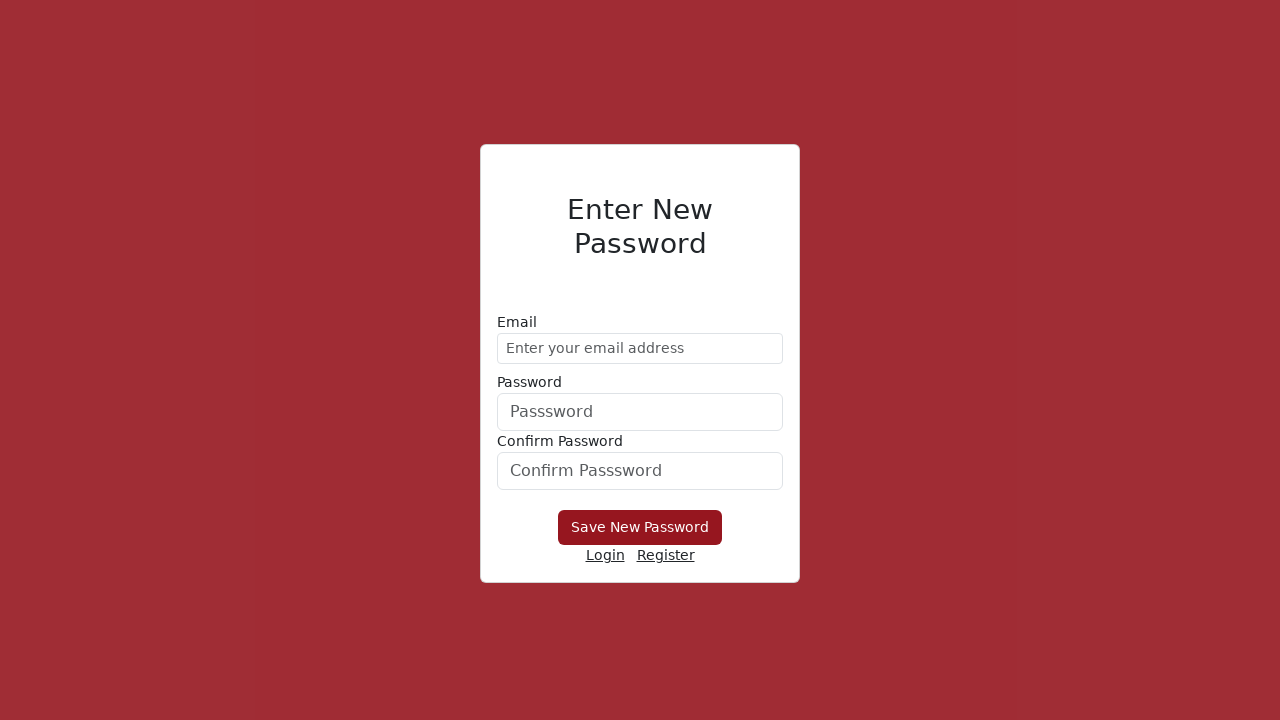

Entered email address 'demo@gmail.com' in forgot password form on form div:nth-child(1) input
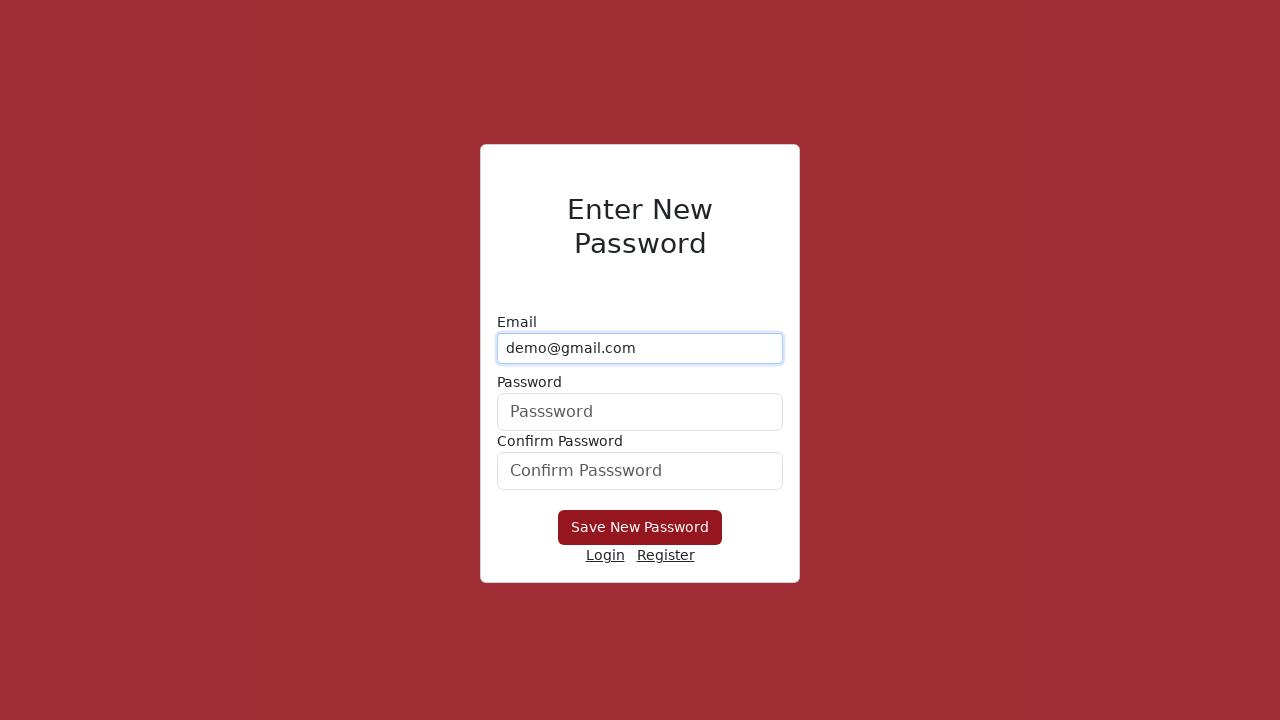

Entered new password 'Hello@1234' on form div:nth-child(2) input
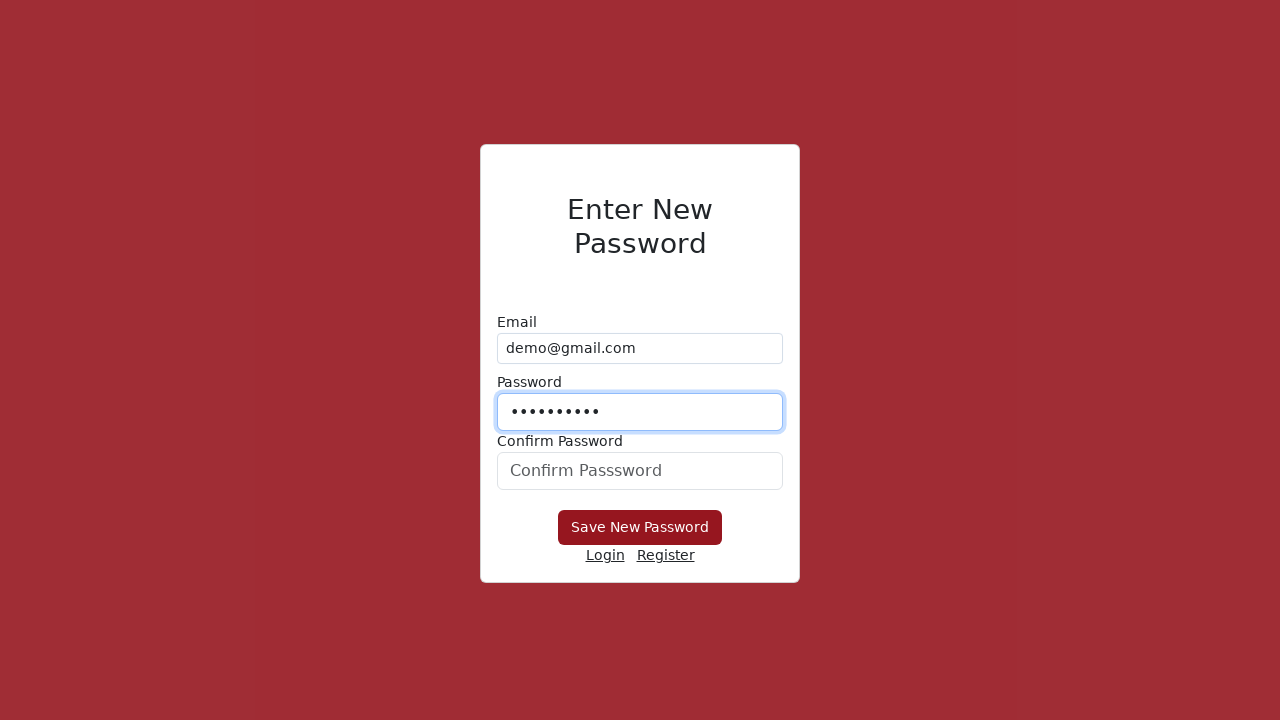

Confirmed new password 'Hello@1234' on #confirmPassword
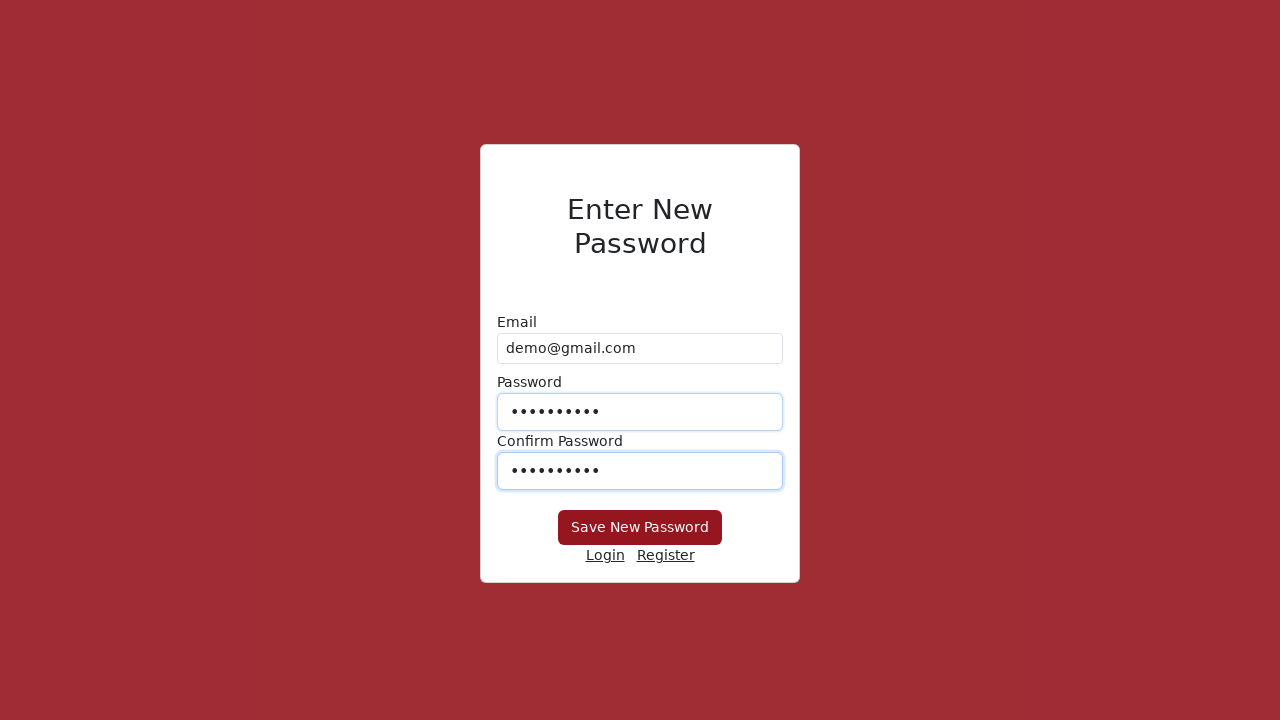

Clicked submit button to save new password at (640, 528) on button[type='submit']
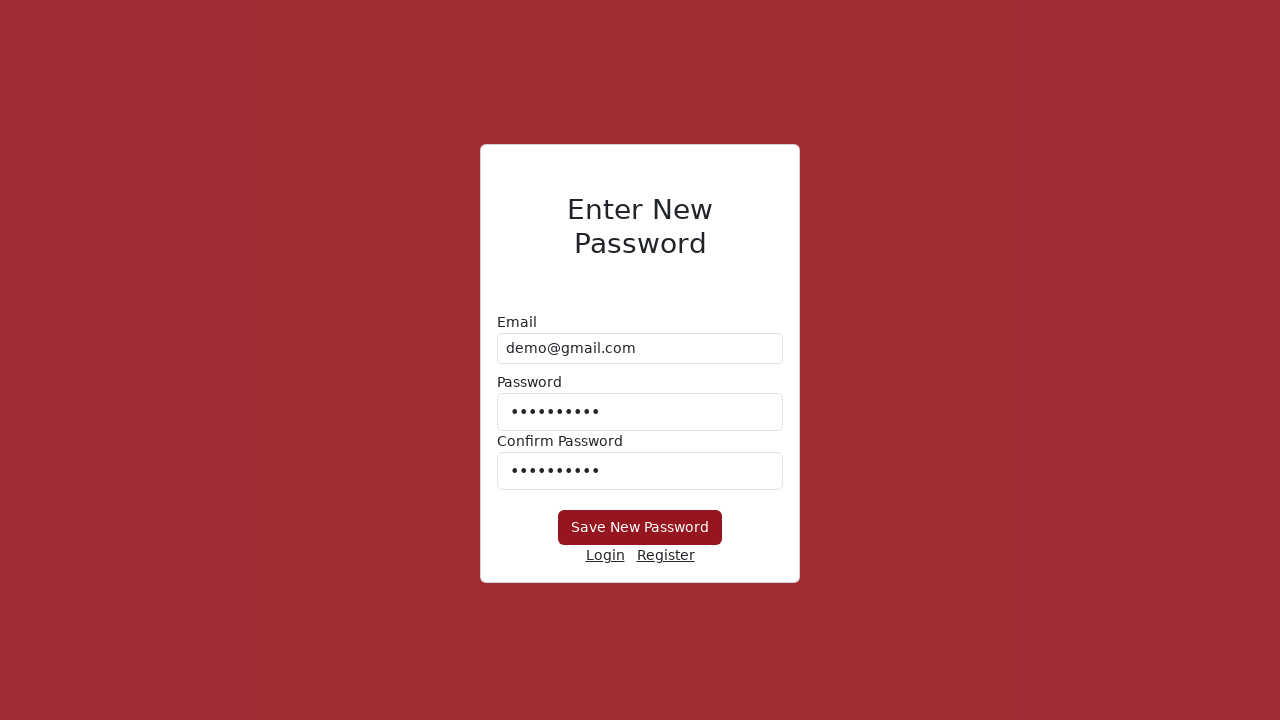

Form submission completed after waiting 2 seconds
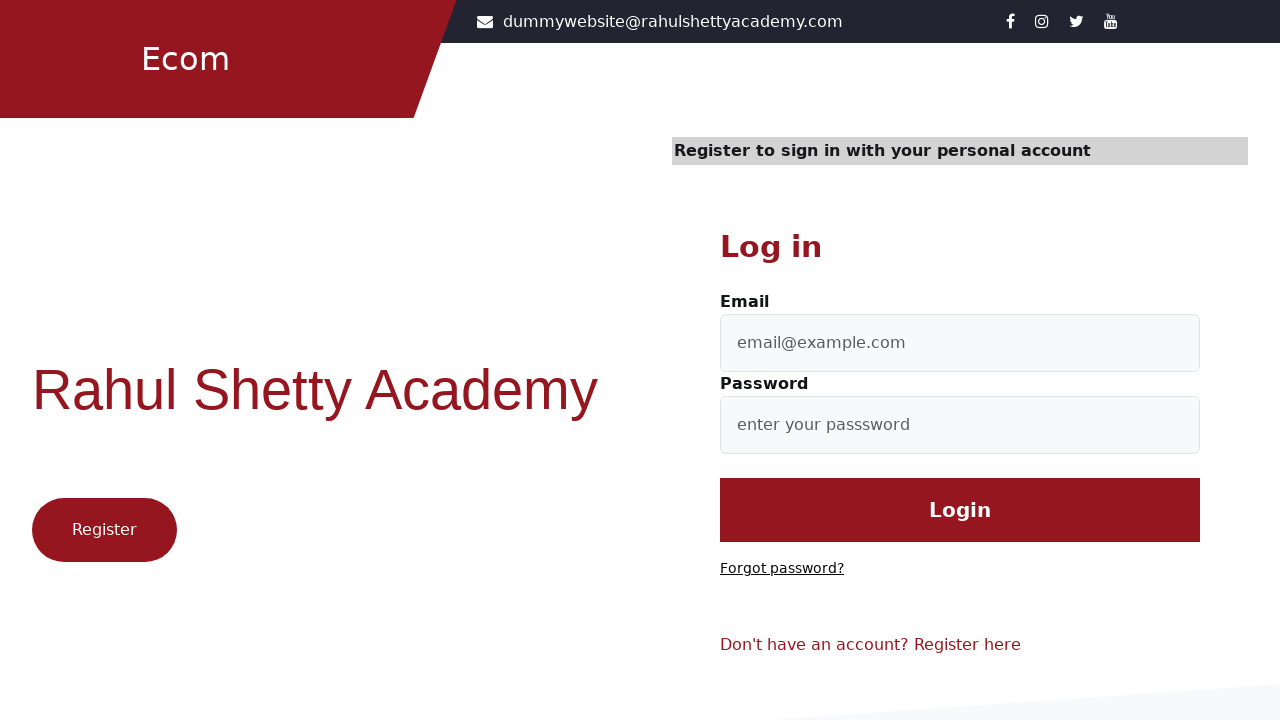

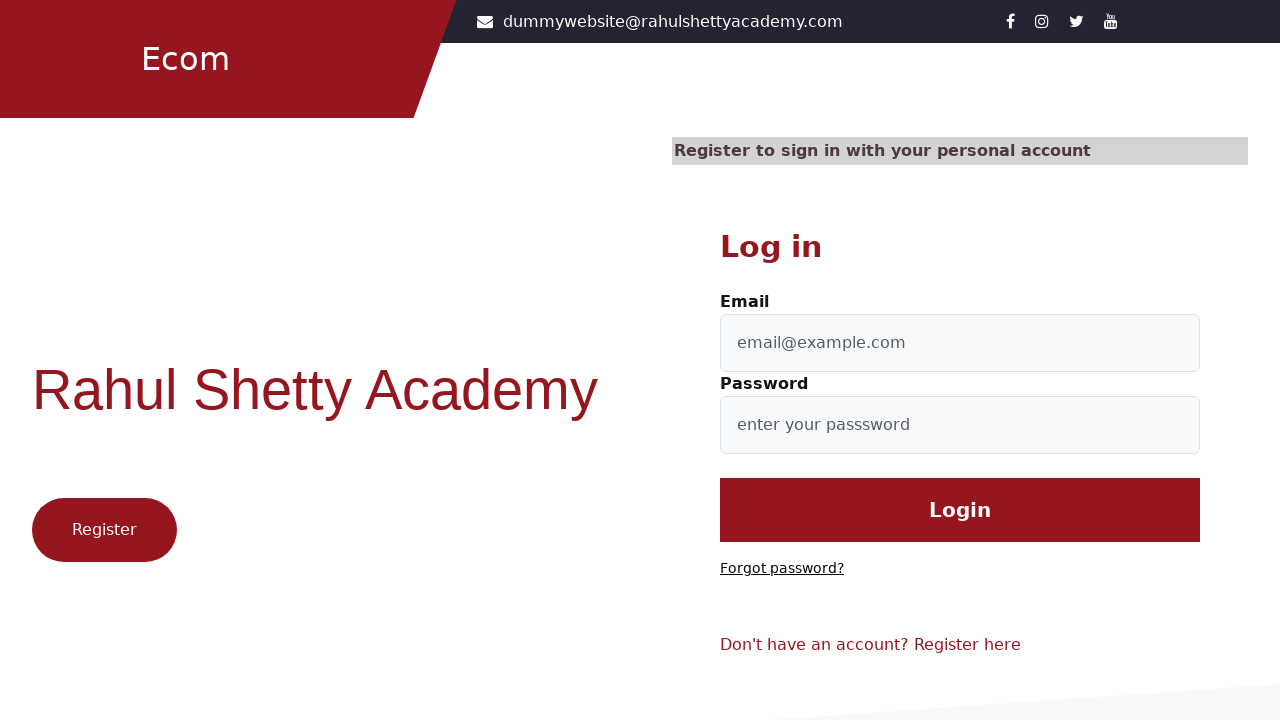